Tests dropdown menu functionality by selecting different options and verifying the selection

Starting URL: https://the-internet.herokuapp.com/

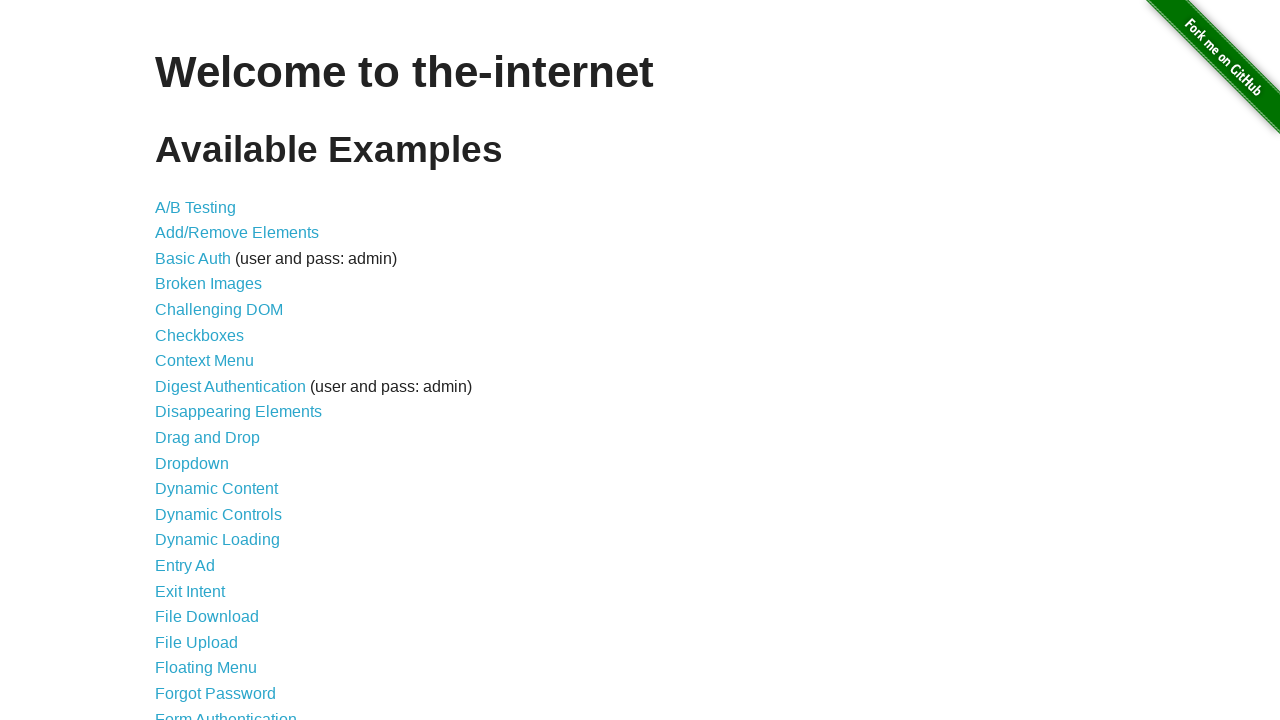

Clicked on Dropdown link at (192, 463) on a[href='/dropdown']
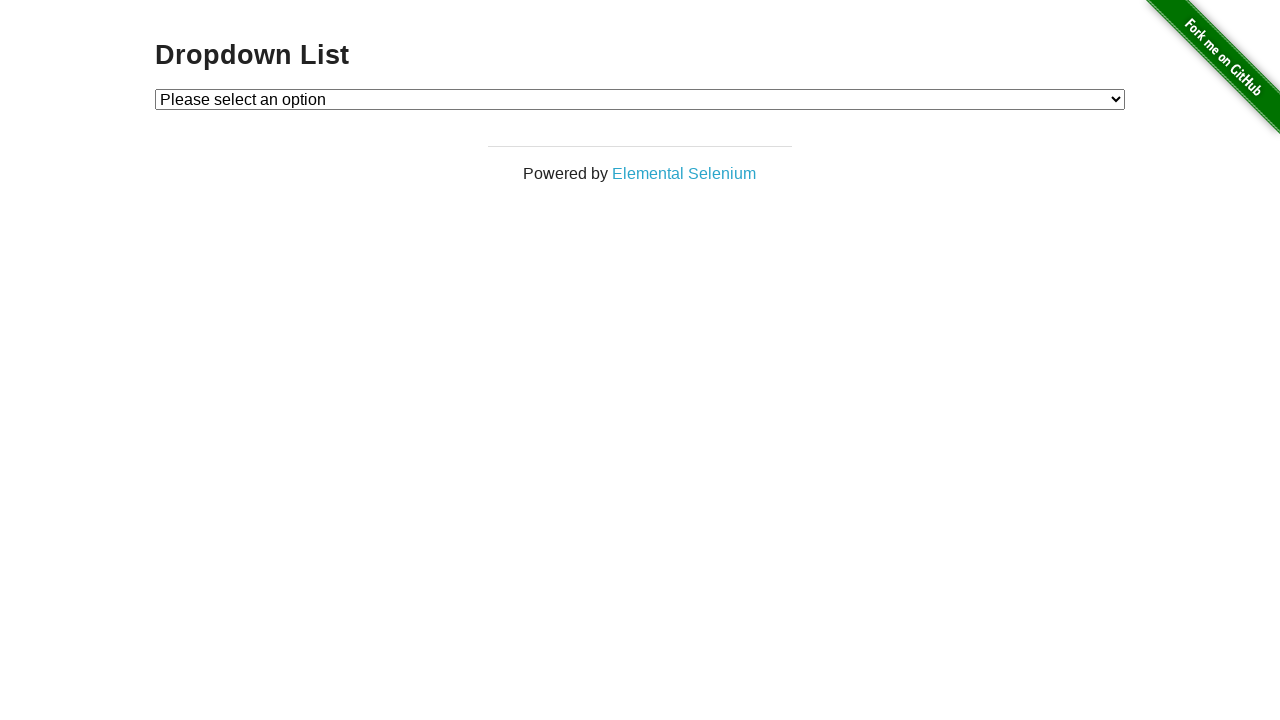

Dropdown menu loaded and is visible
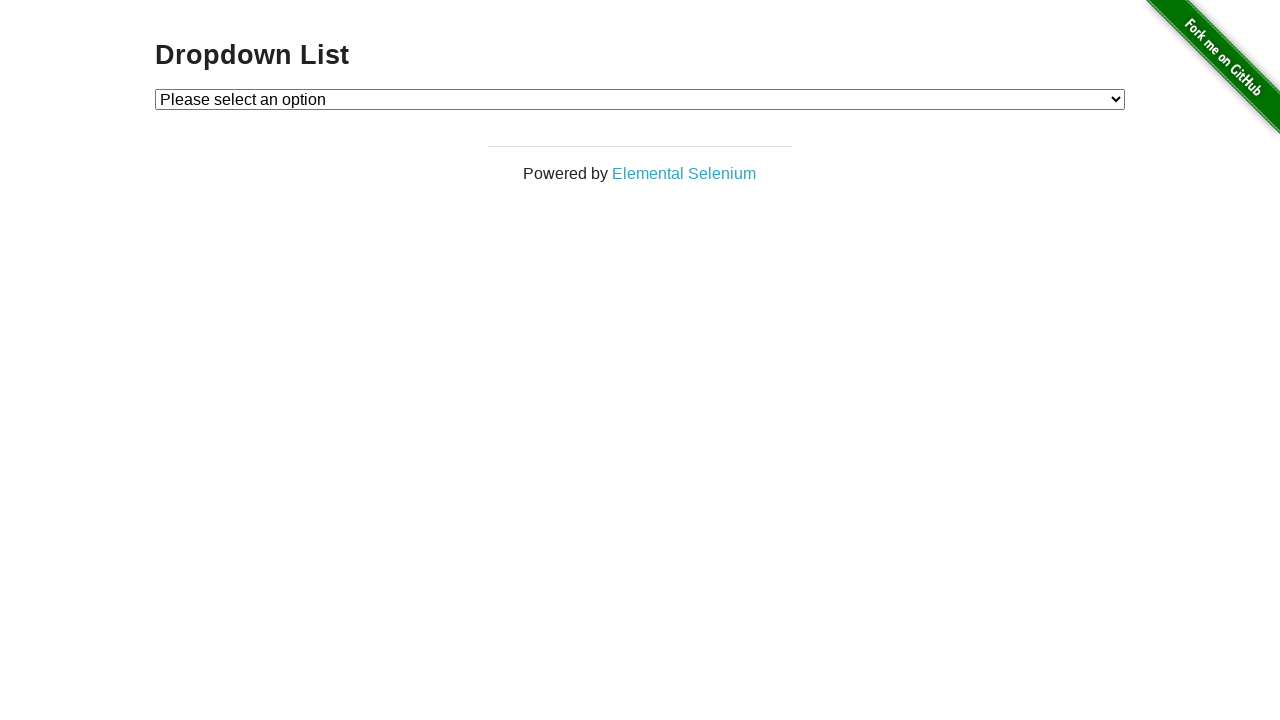

Selected Option 1 from dropdown on #dropdown
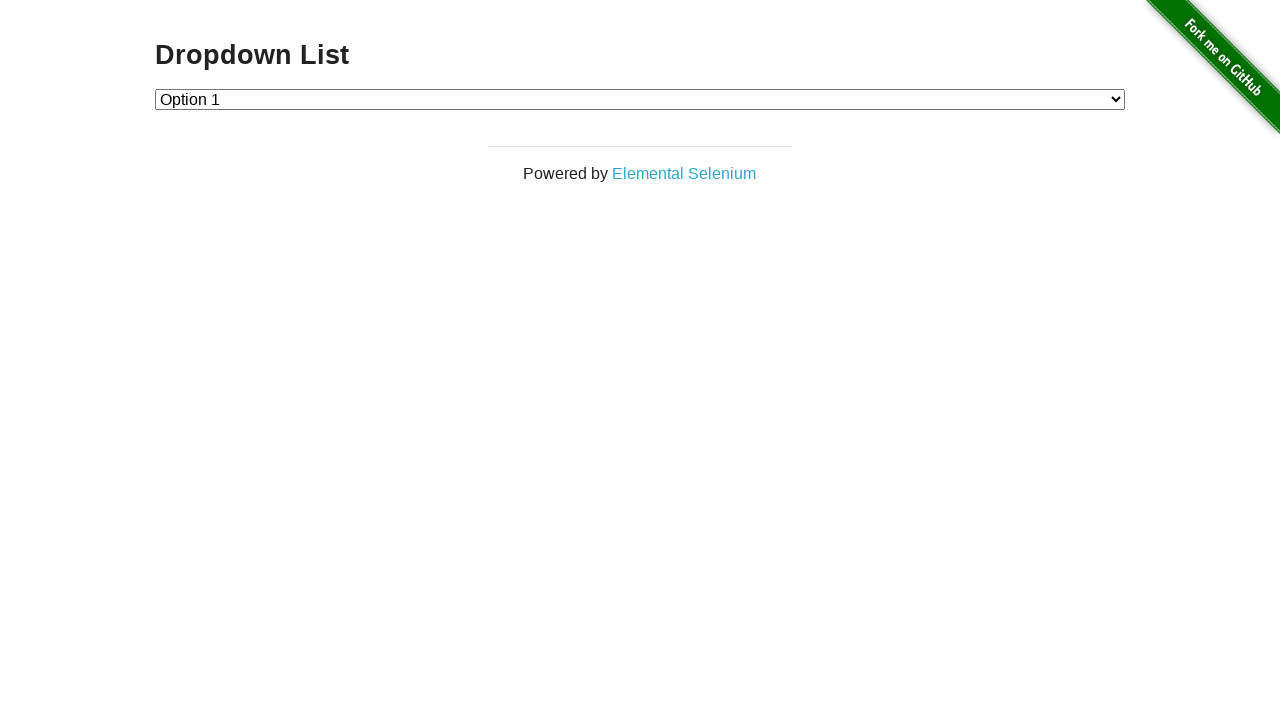

Selected Option 2 from dropdown on #dropdown
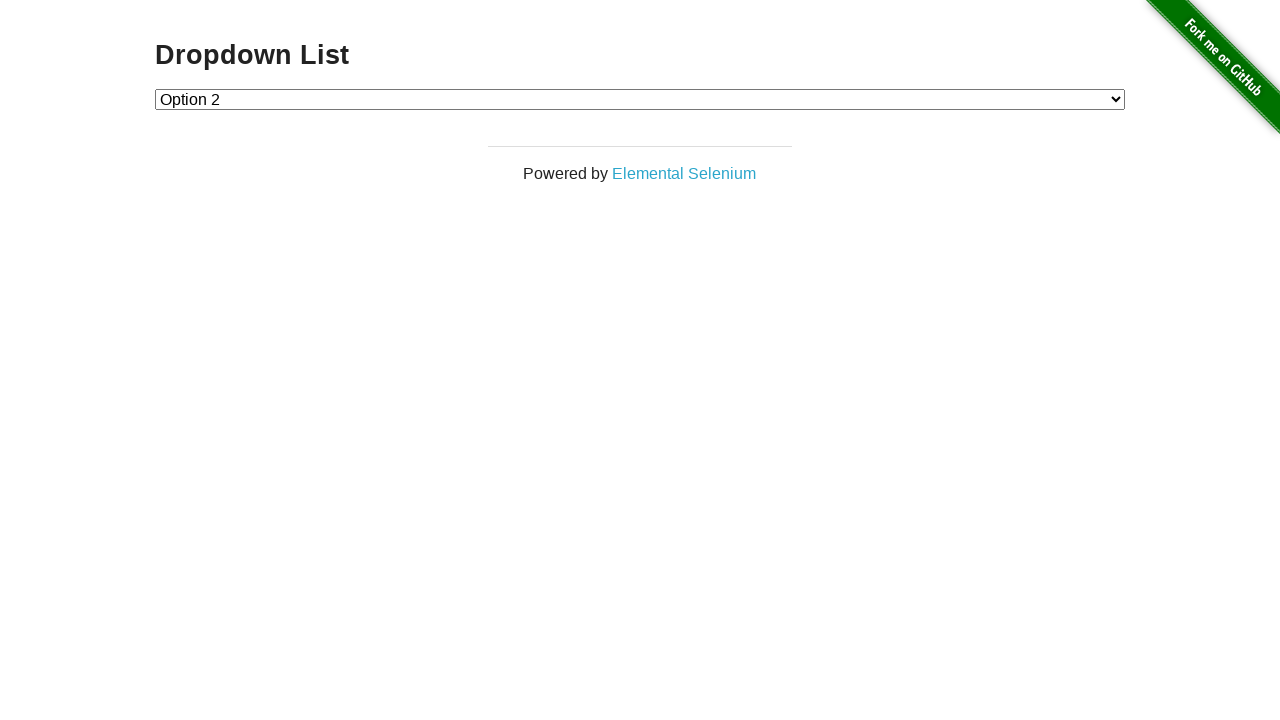

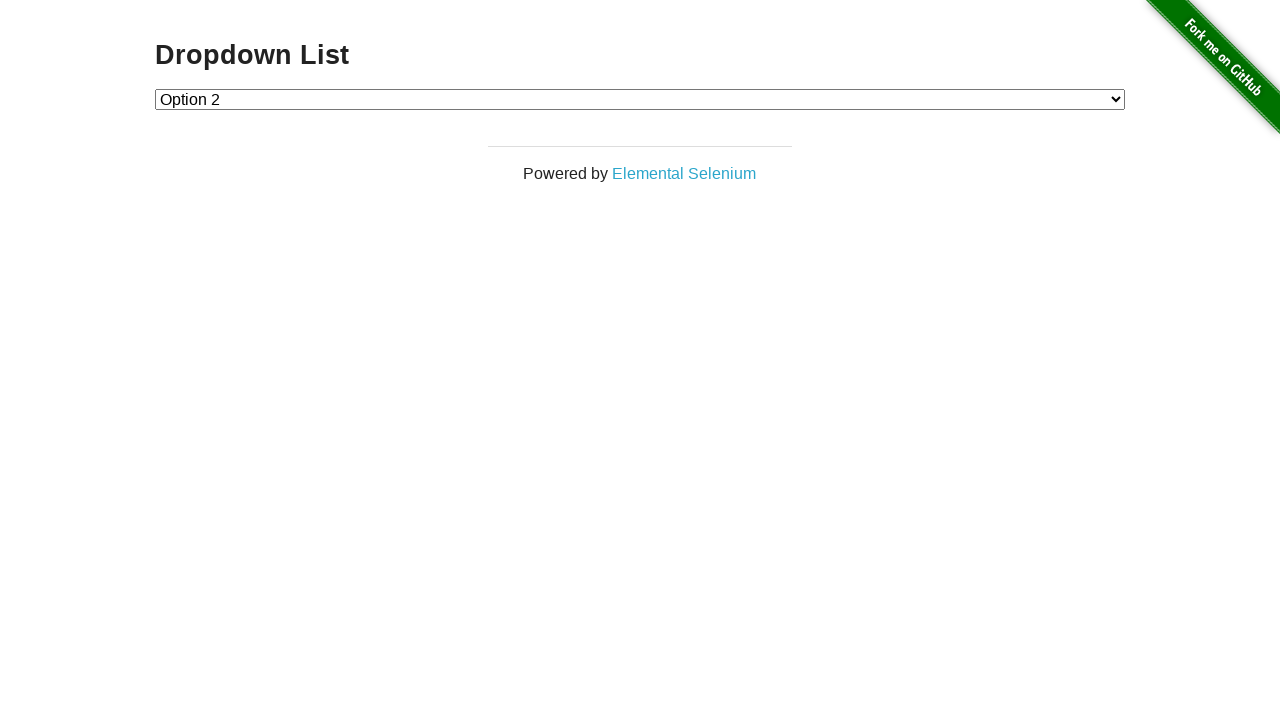